Navigates to Booking.com search results page for hotels in Cebu with specific dates and verifies that filter checkboxes are loaded on the page.

Starting URL: https://www.booking.com/searchresults.html?ss=cebu&search_selected=true&checkin=2025-10-10&checkout=2025-10-11&group_adults=2&no_rooms=1&group_children=0

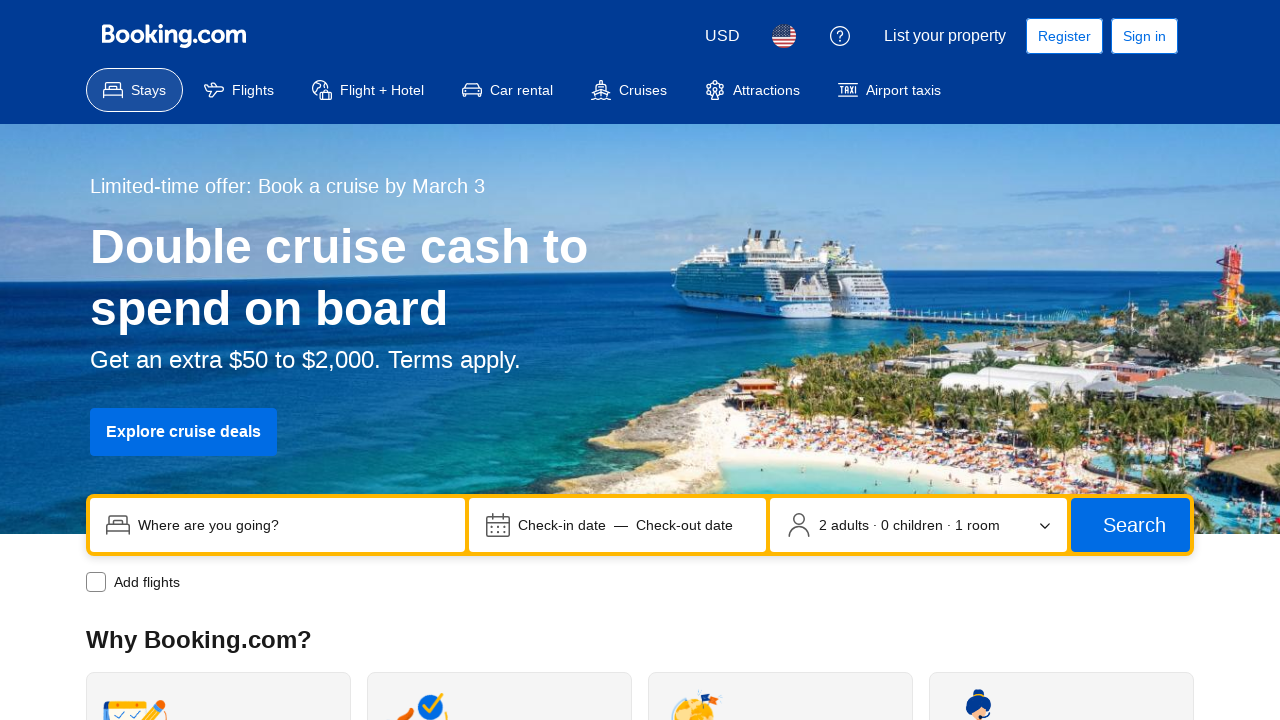

Navigated to Booking.com search results page for hotels in Cebu with dates 2025-10-10 to 2025-10-11
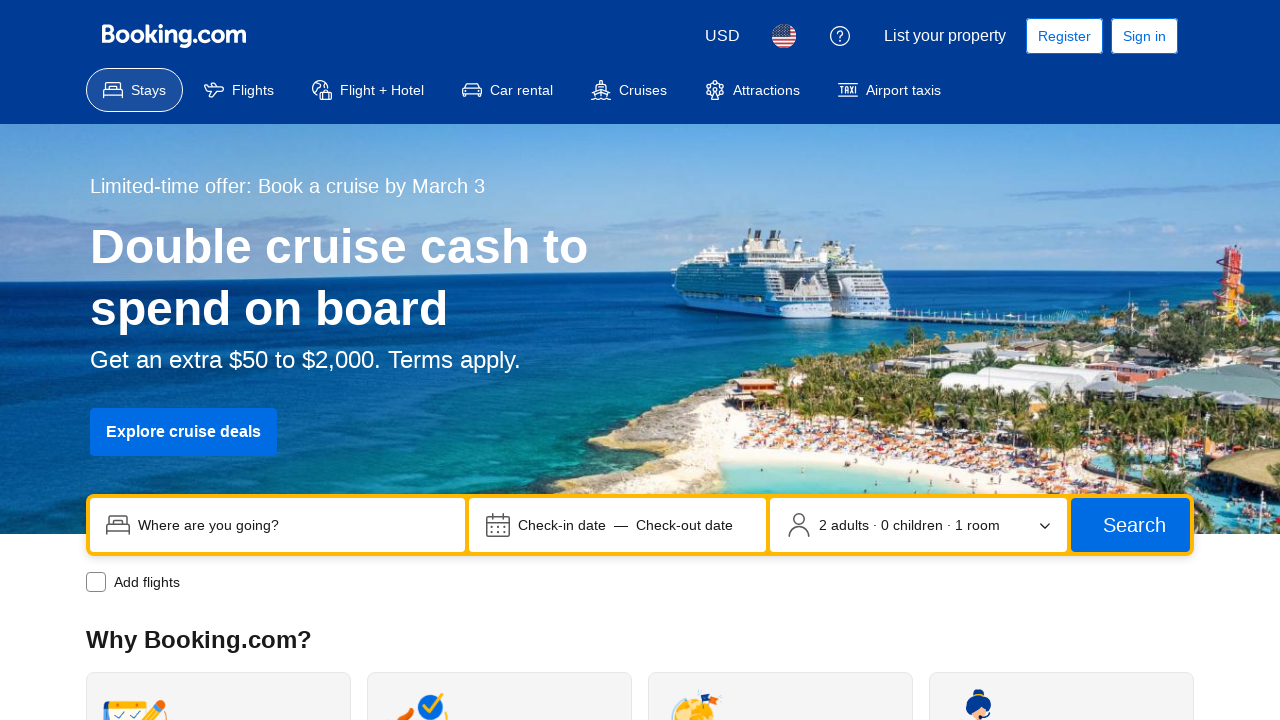

Filter checkboxes have loaded on the search results page
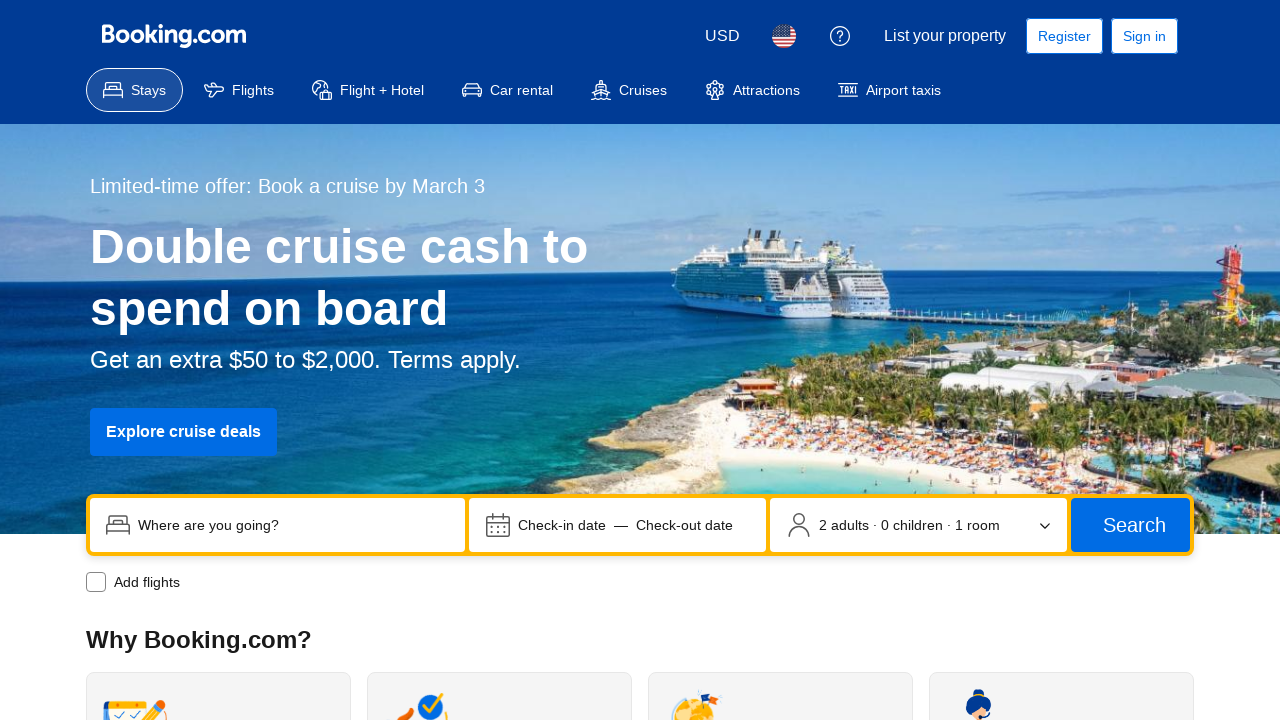

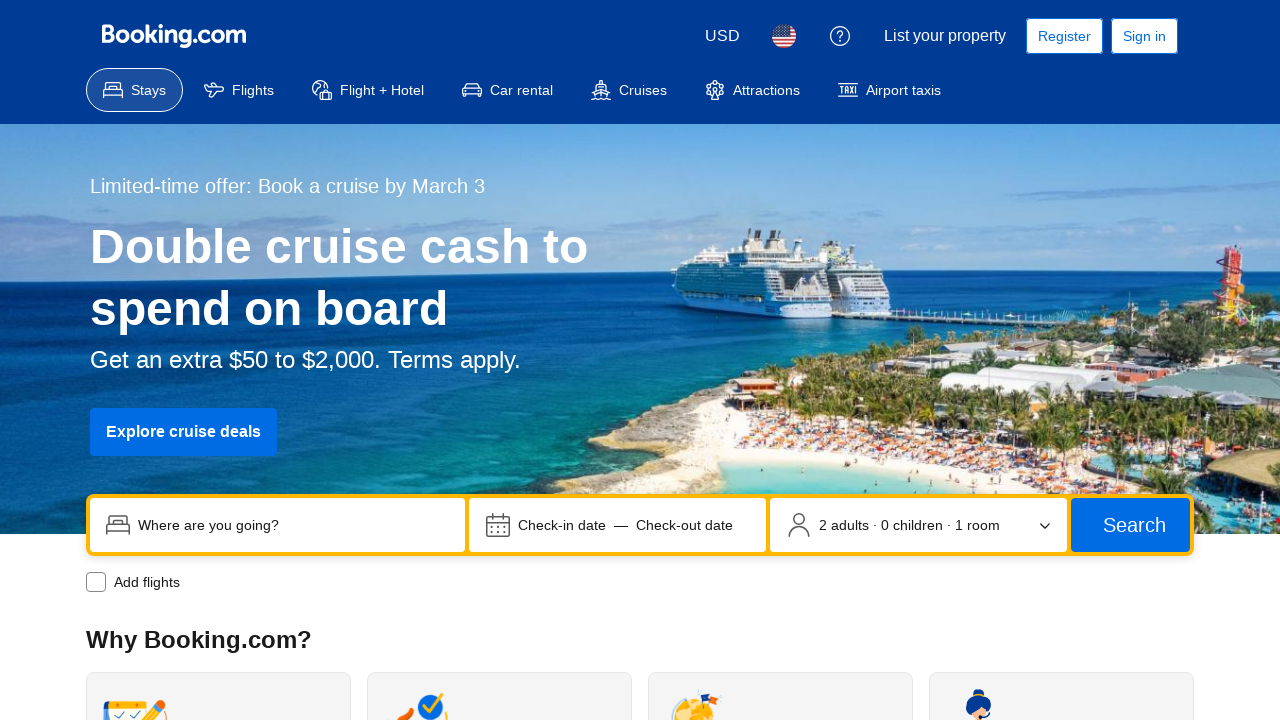